Tests a search form interaction by typing a search query into a sidebar search input field and clicking the search button

Starting URL: https://floower.bitbucket.io/pages/index.html

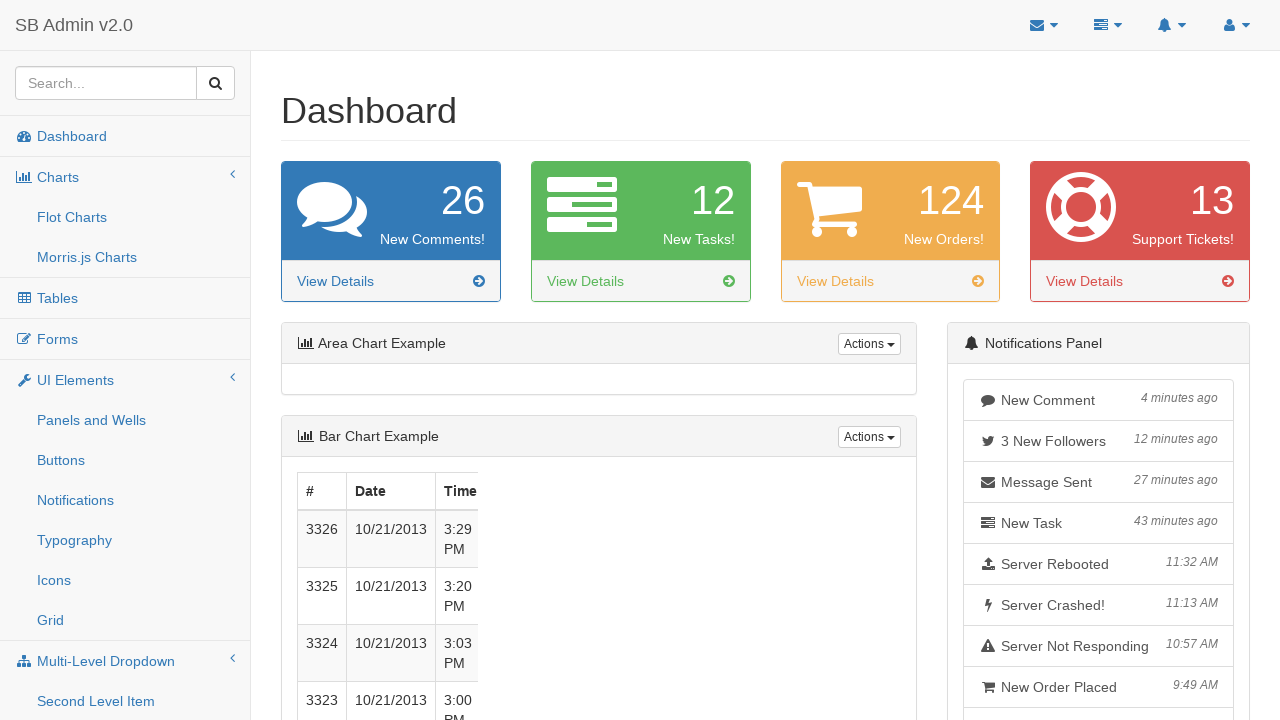

Typed search query 'abcdefg' into sidebar search input field on xpath=/html/body/div[@id='wrapper']/nav[contains(@class, 'navbar navbar-default 
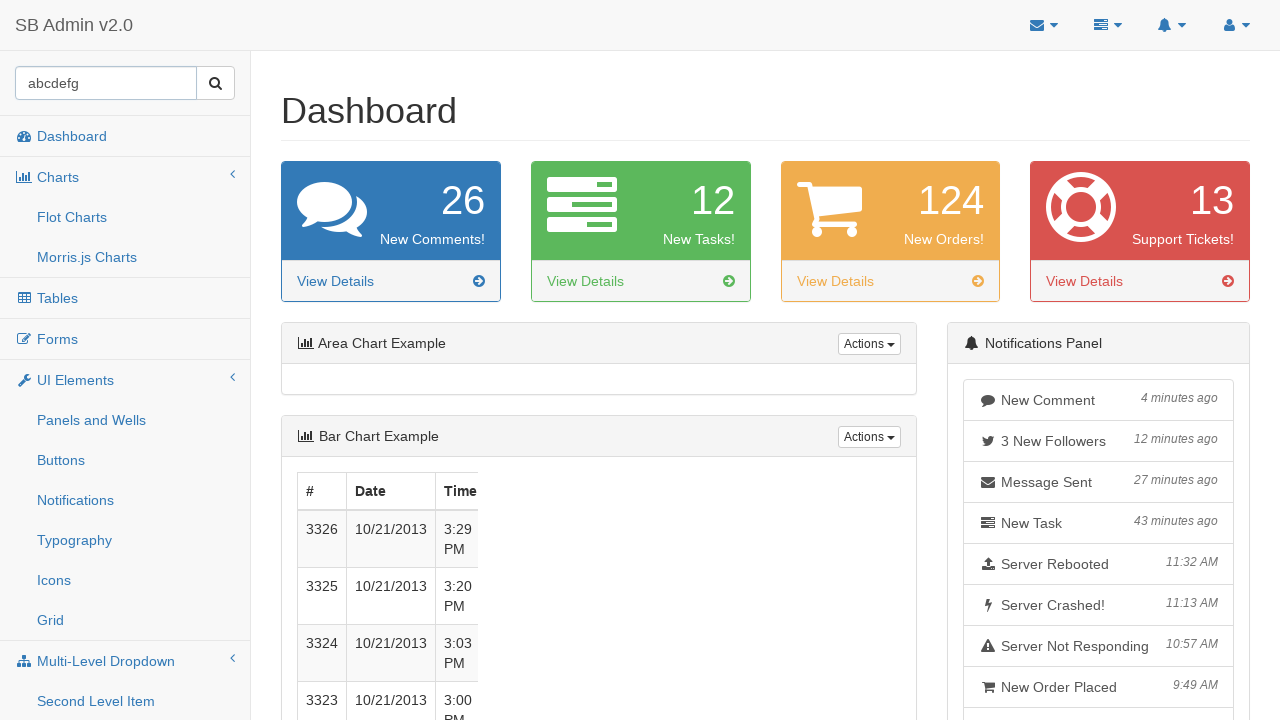

Clicked search button to submit the search query at (216, 83) on xpath=/html/body/div[@id='wrapper']/nav[contains(@class, 'navbar navbar-default 
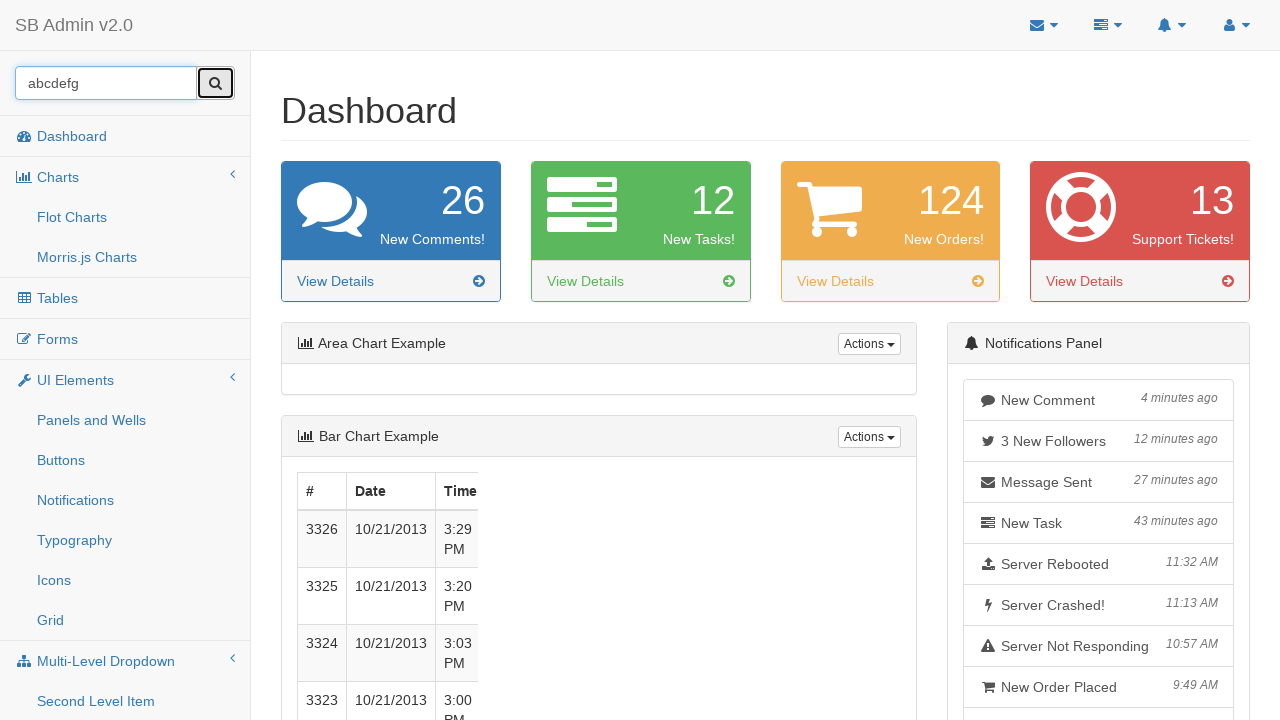

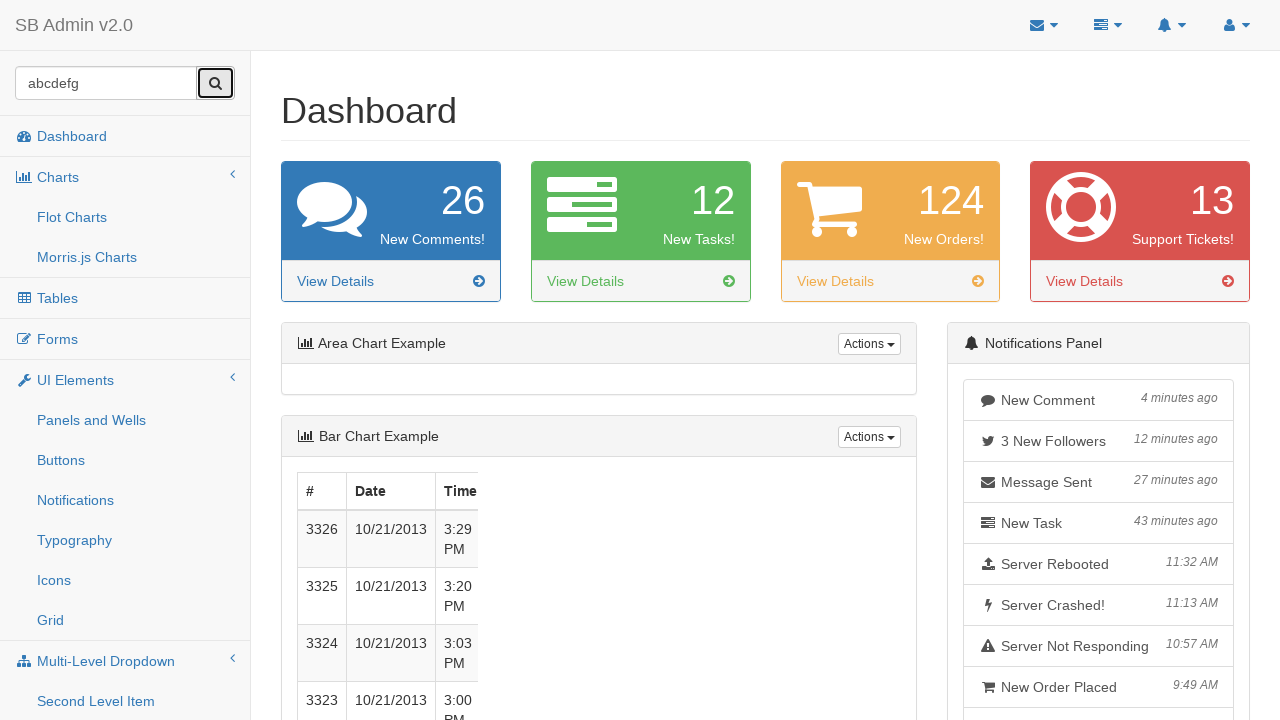